Tests HTML5 drag and drop functionality by dragging column A to column B and verifying the elements switch places

Starting URL: http://the-internet.herokuapp.com/drag_and_drop

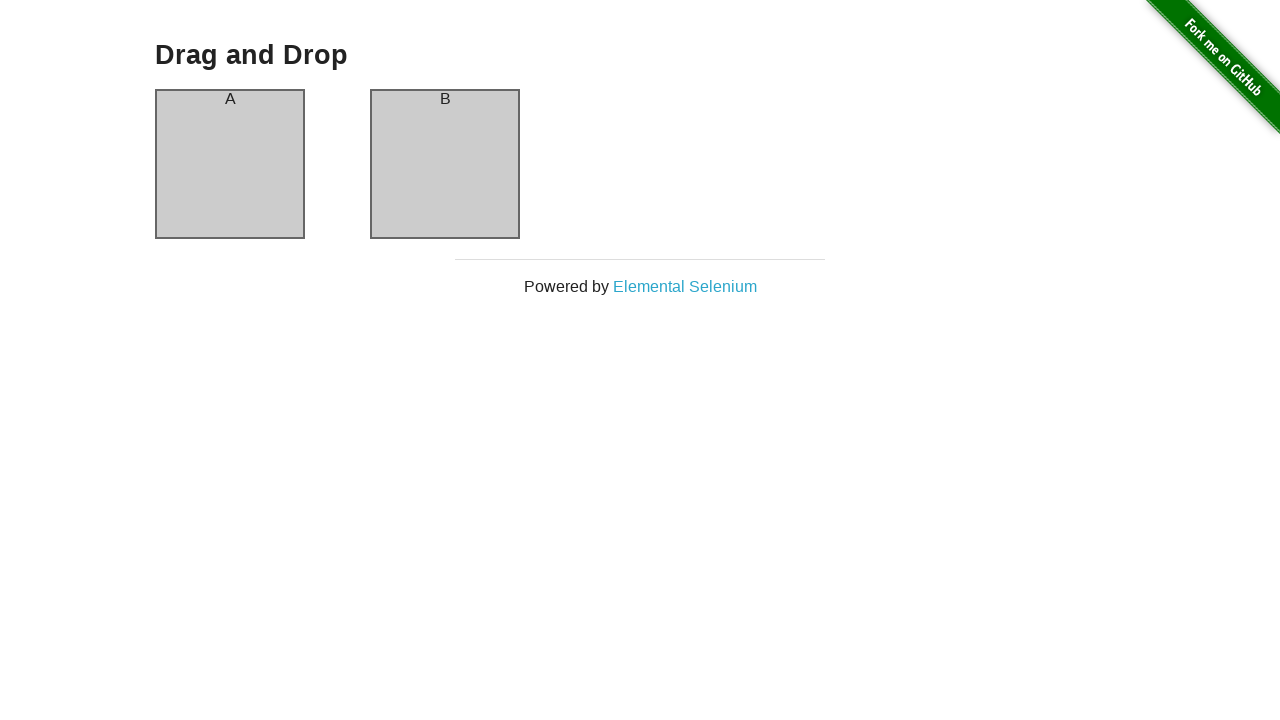

Waited for column A to be present in the DOM
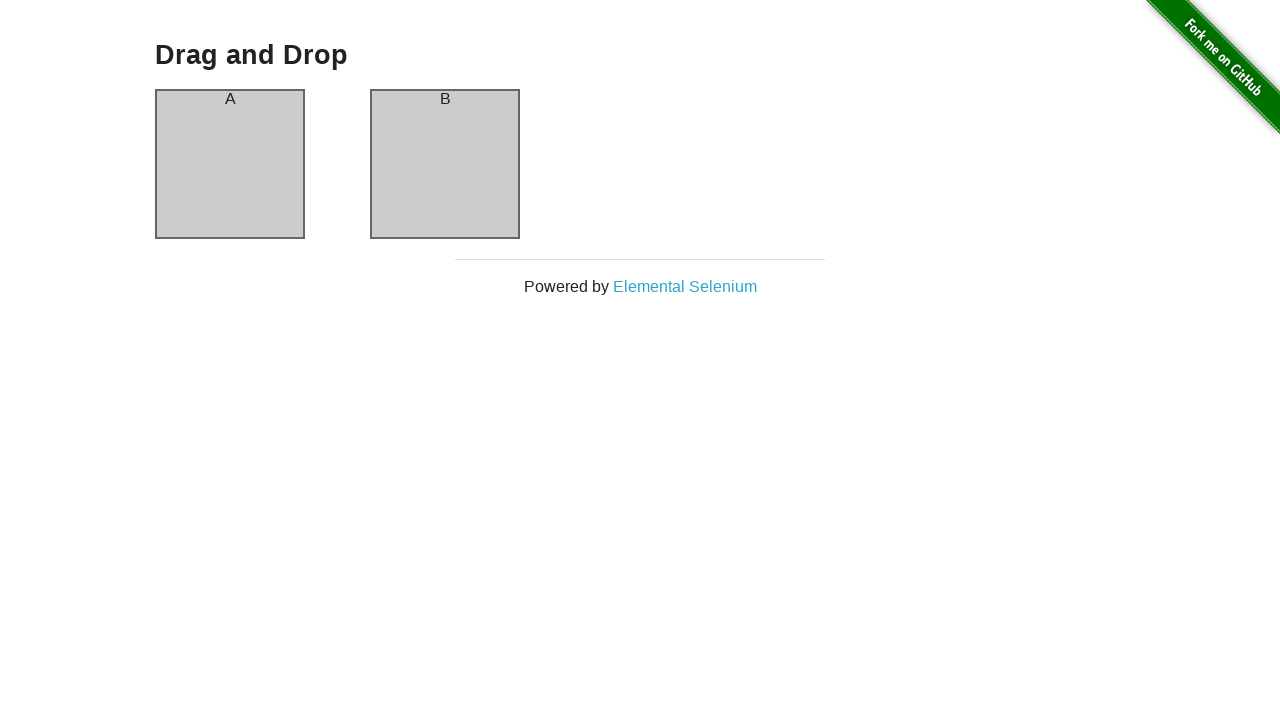

Waited for column B to be present in the DOM
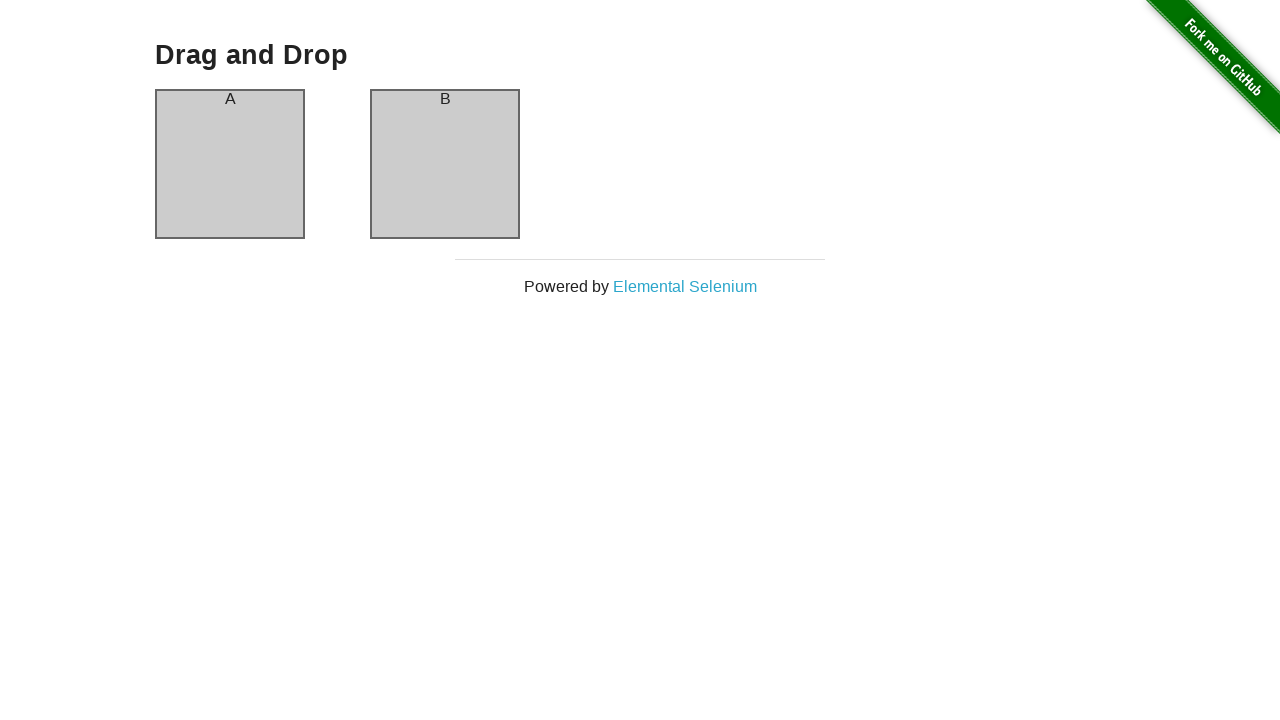

Executed drag and drop simulation - dragged column A onto column B
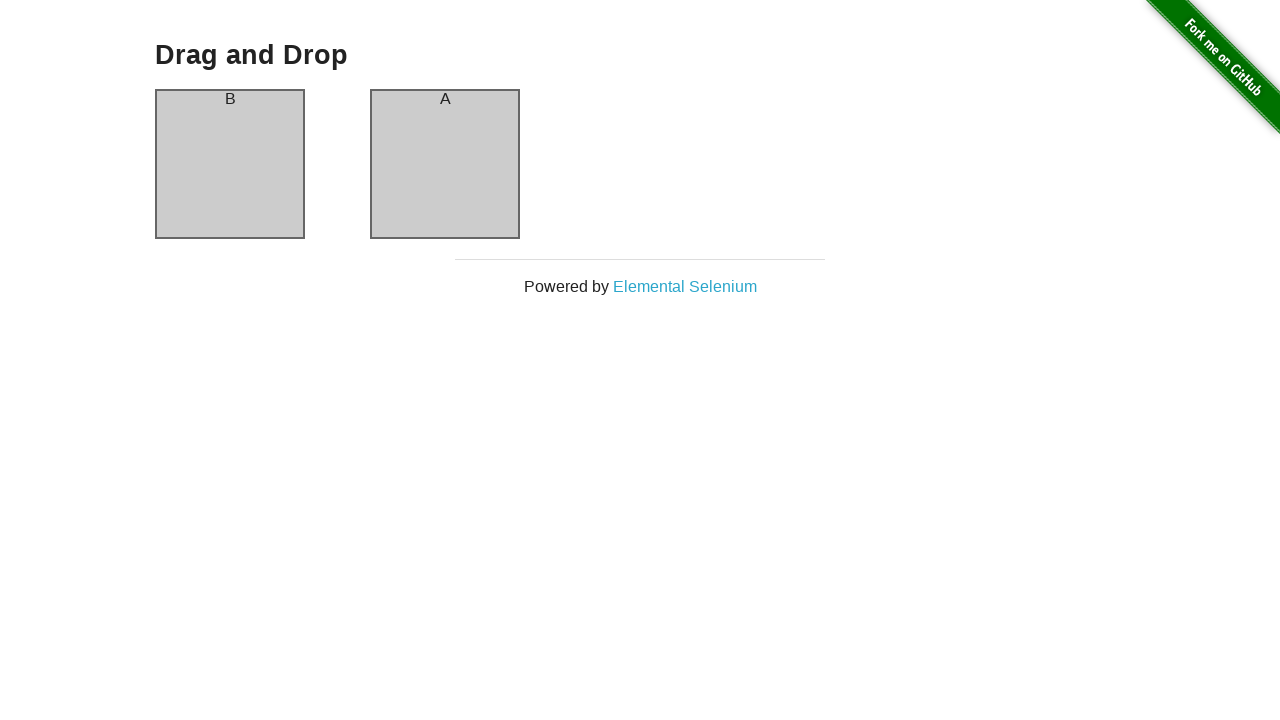

Verified that column A header now displays 'B' - drag and drop successful
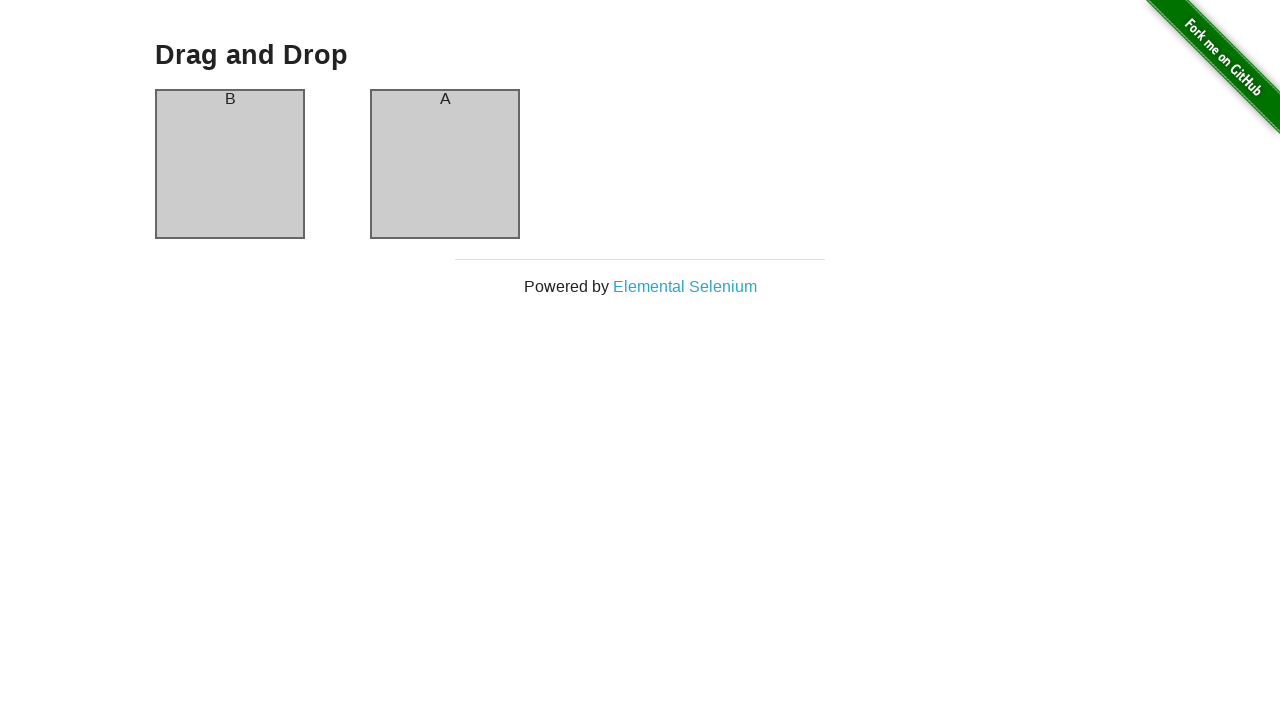

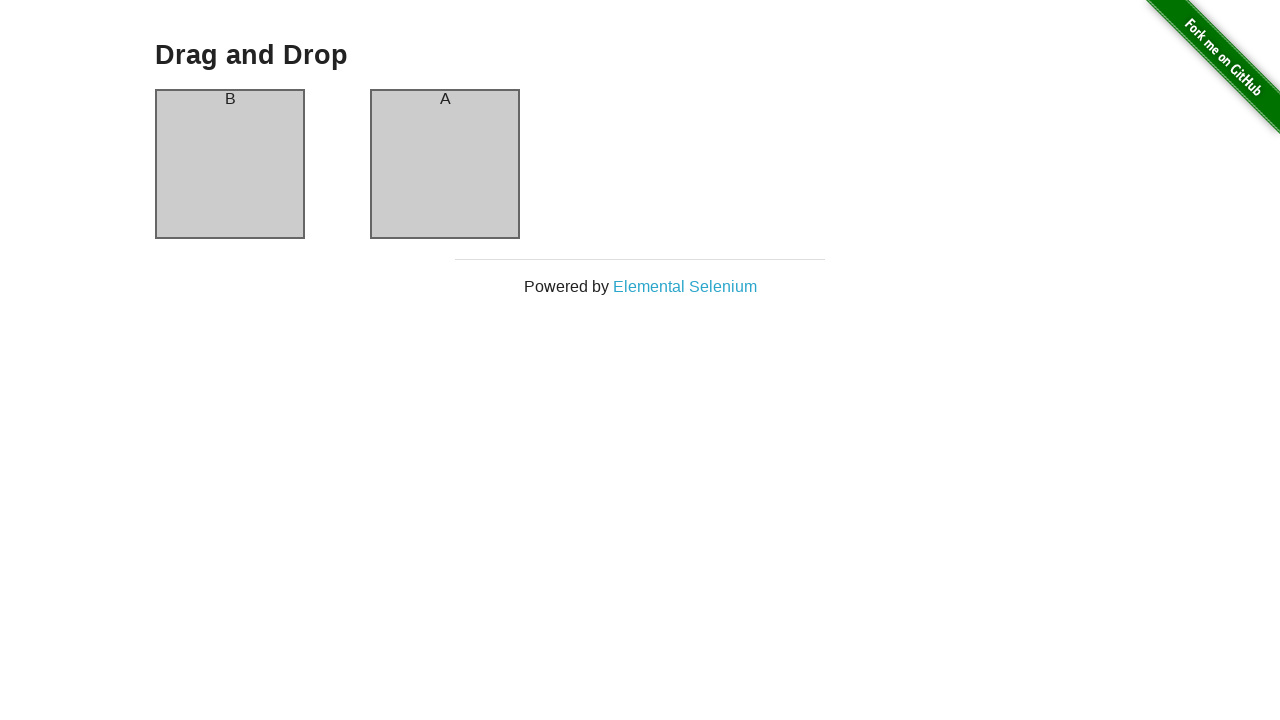